Tests that the "Подробнее о сервисе" (More about the service) link exists on the MTS Belarus website and verifies it has a valid href attribute.

Starting URL: https://www.mts.by

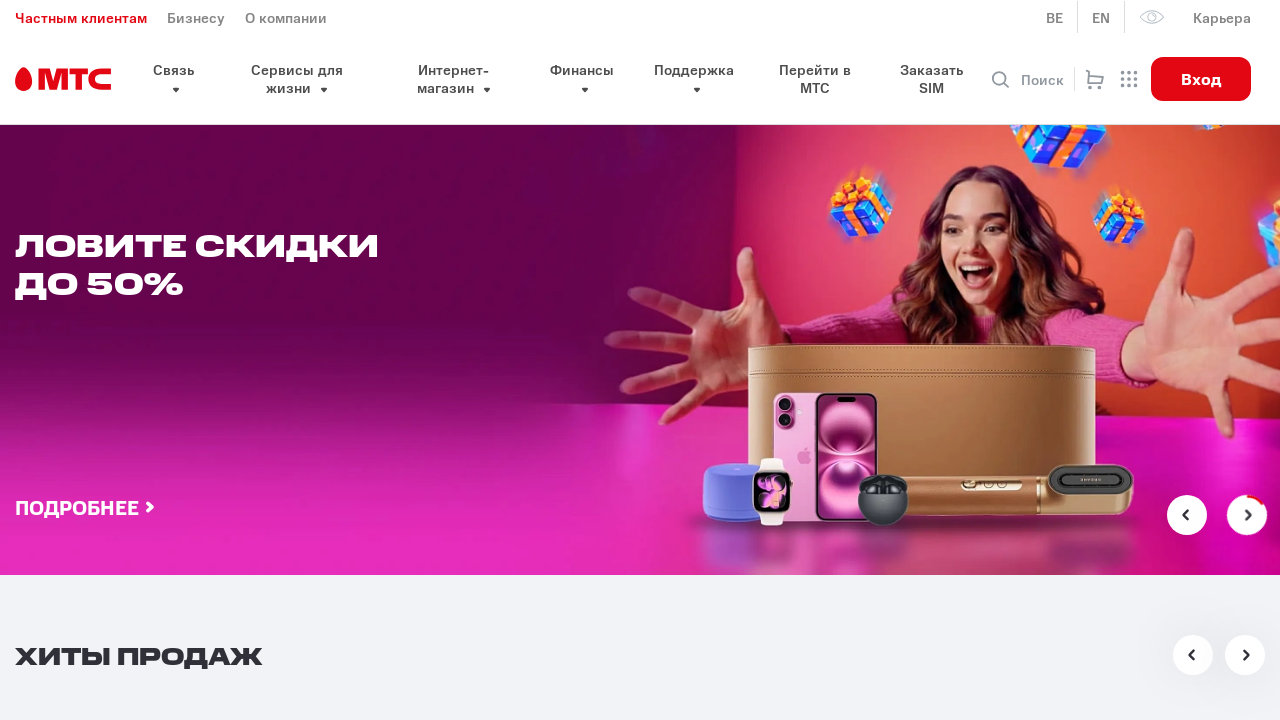

Located 'Подробнее о сервисе' link element
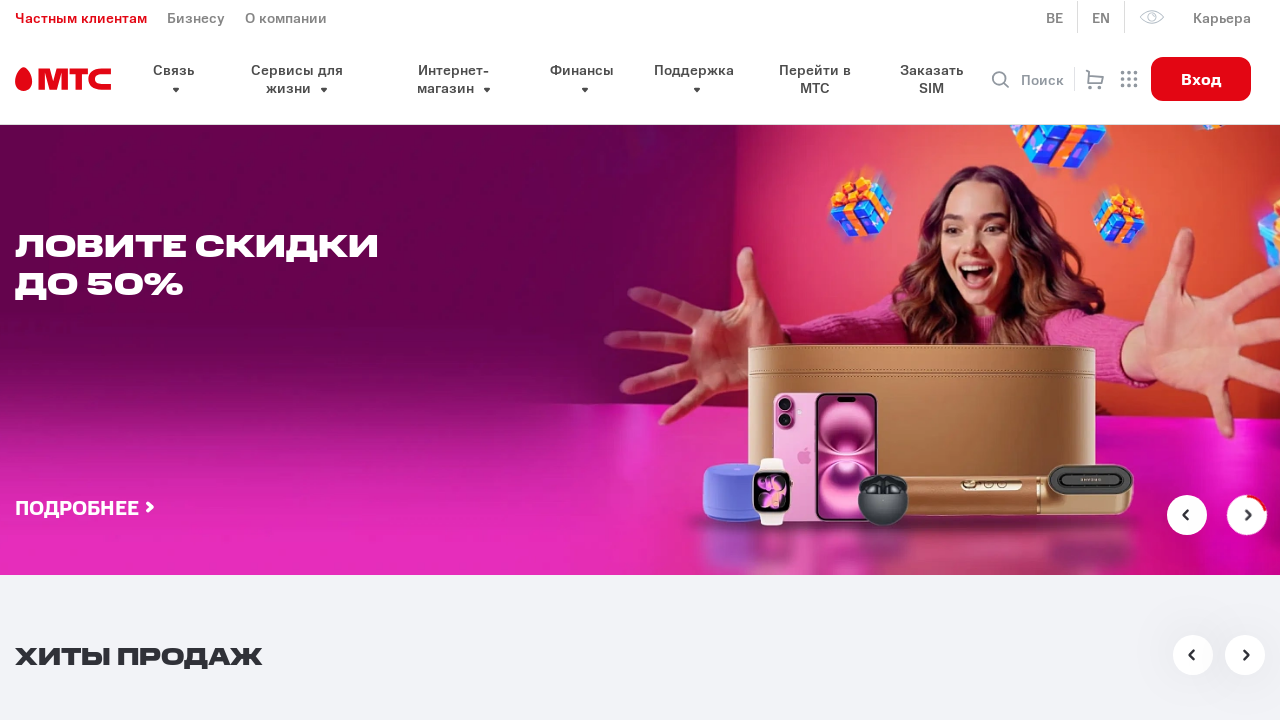

Link element became visible
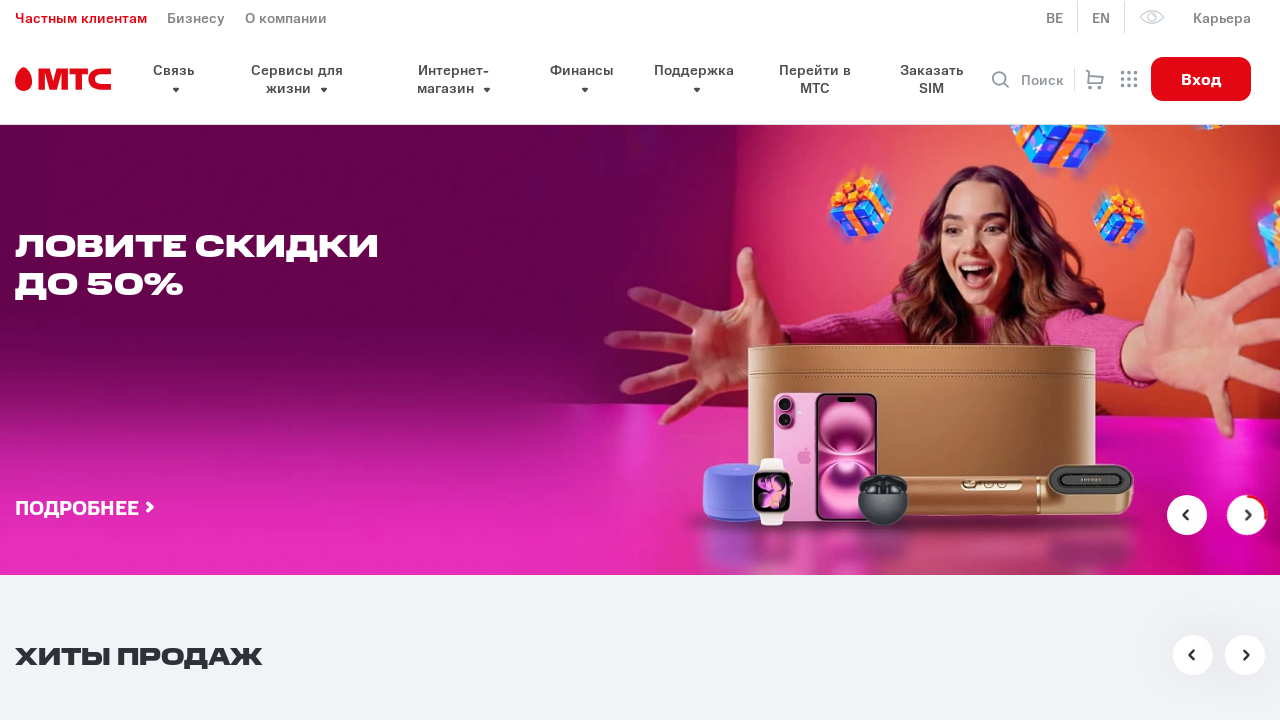

Retrieved href attribute from link element
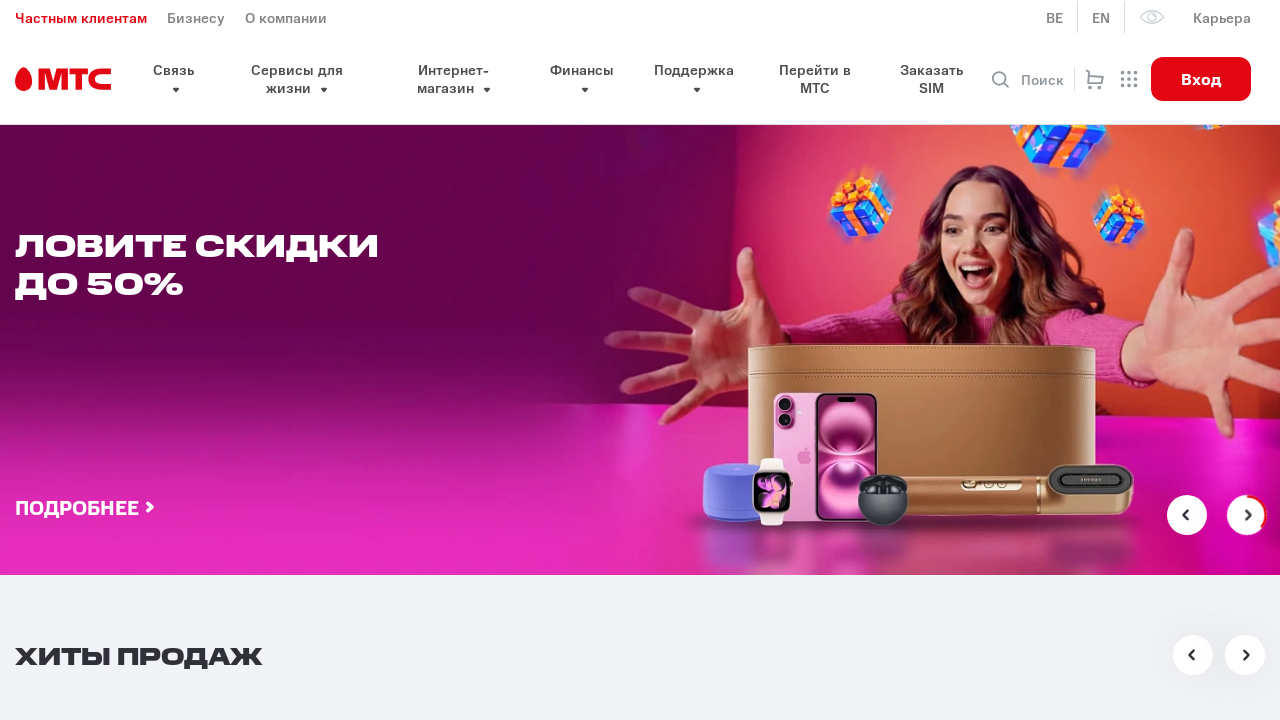

Verified link has valid href attribute
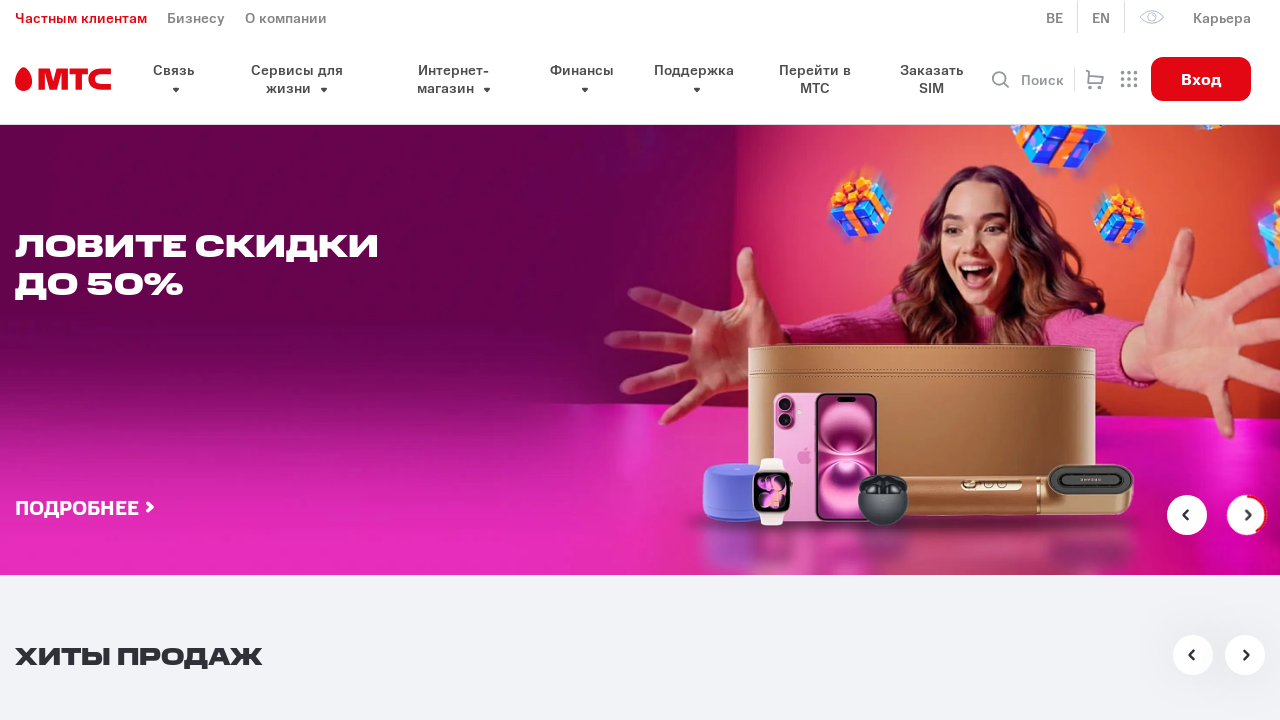

Printed link URL: /help/poryadok-oplaty-i-bezopasnost-internet-platezhey/
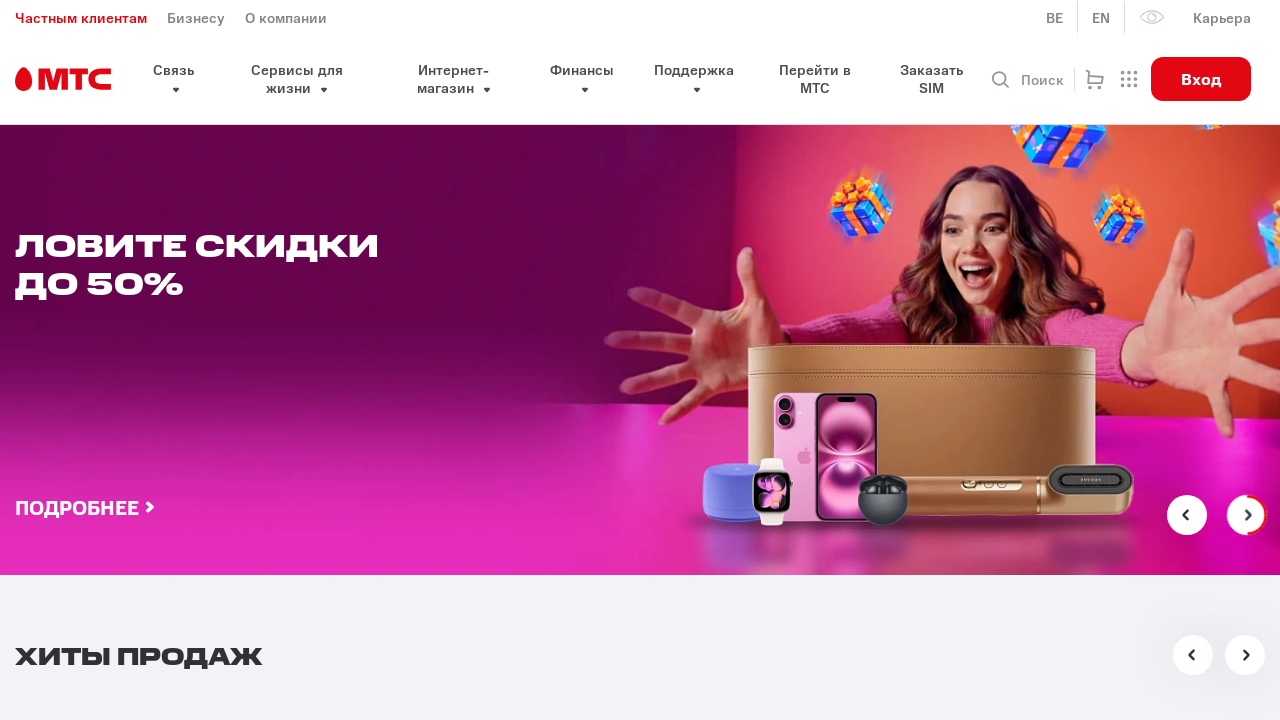

Clicked 'Подробнее о сервисе' link at (190, 361) on xpath=//a[text()='Подробнее о сервисе']
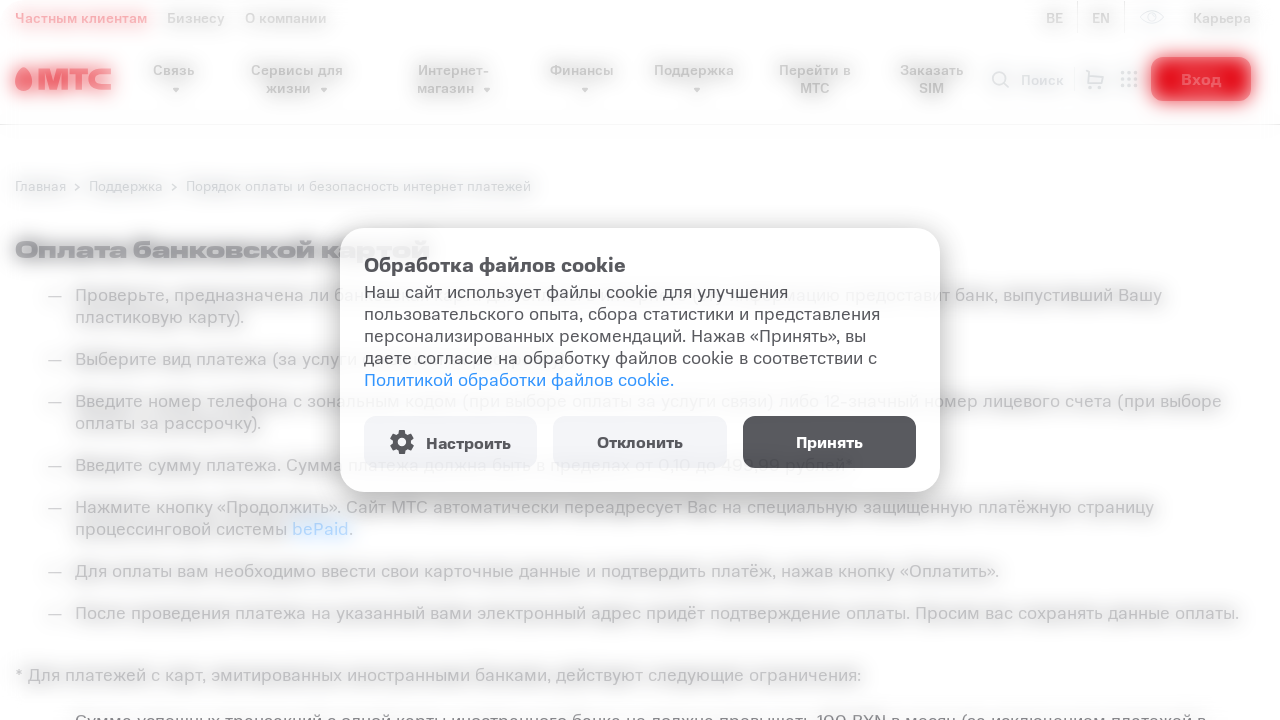

Page navigation completed and DOM content loaded
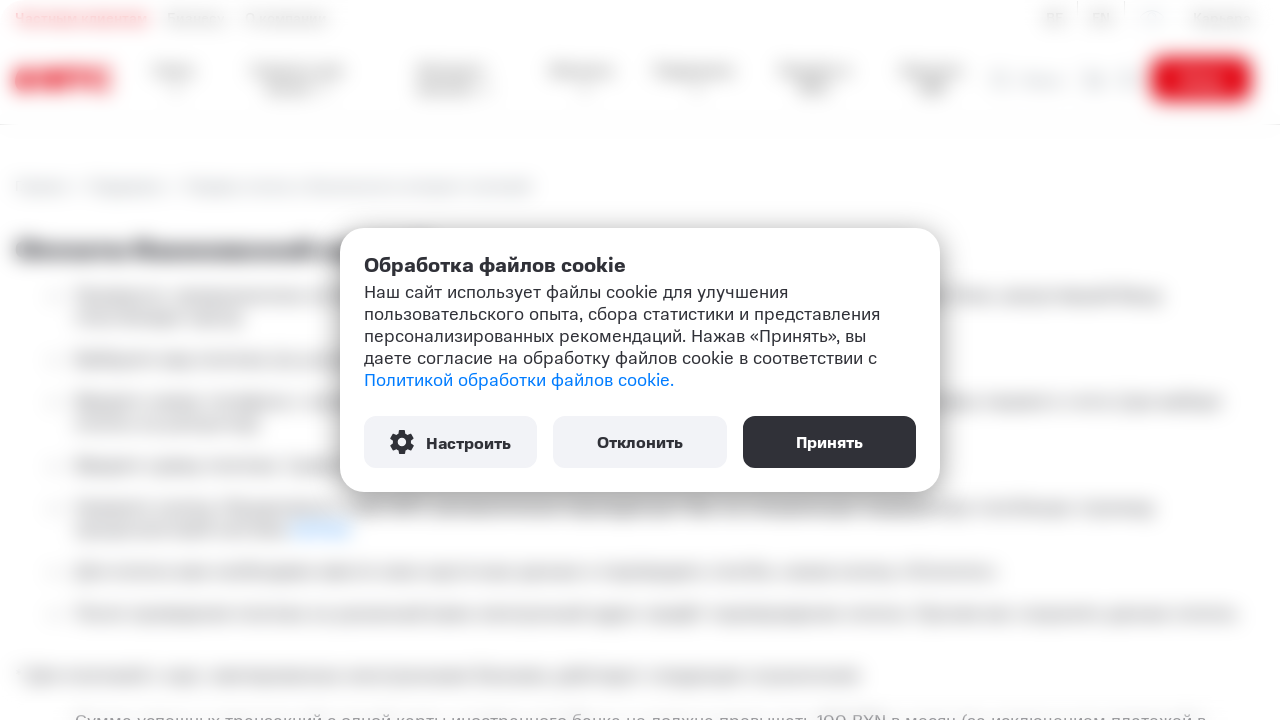

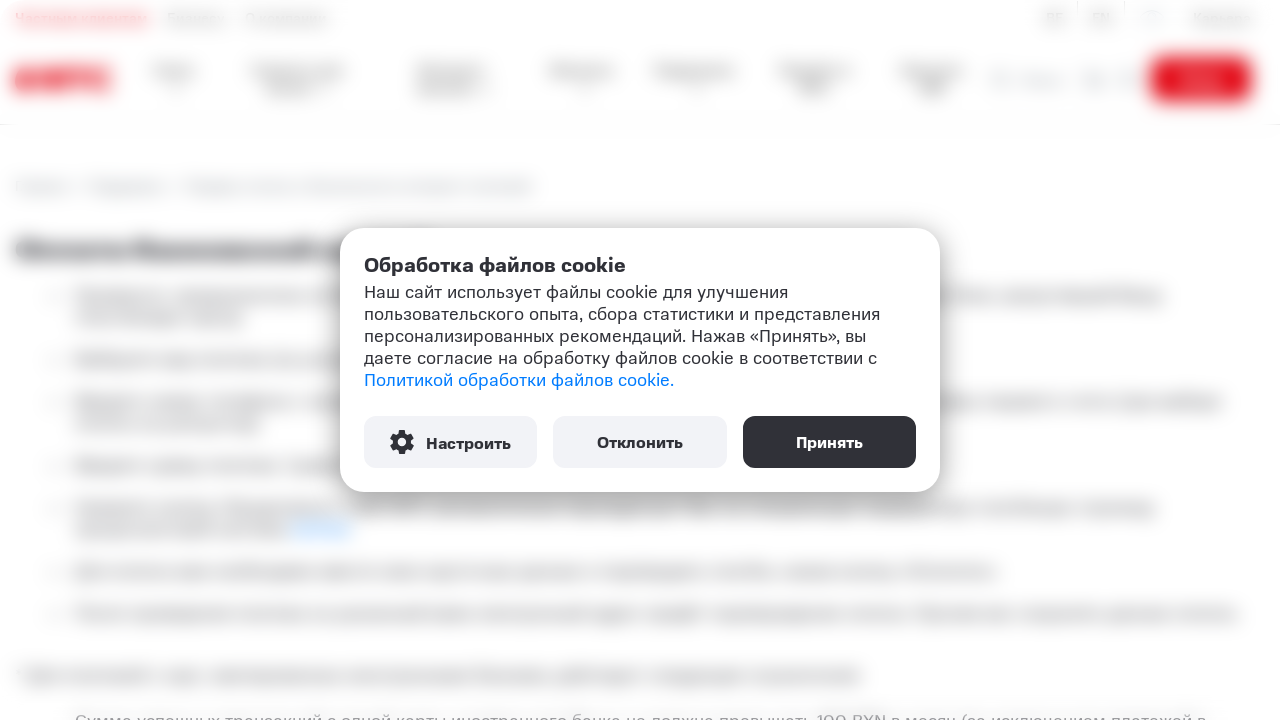